Fills out a registration form with personal information including name, address, email, phone, gender, hobbies, and password fields

Starting URL: http://demo.automationtesting.in/Register.html

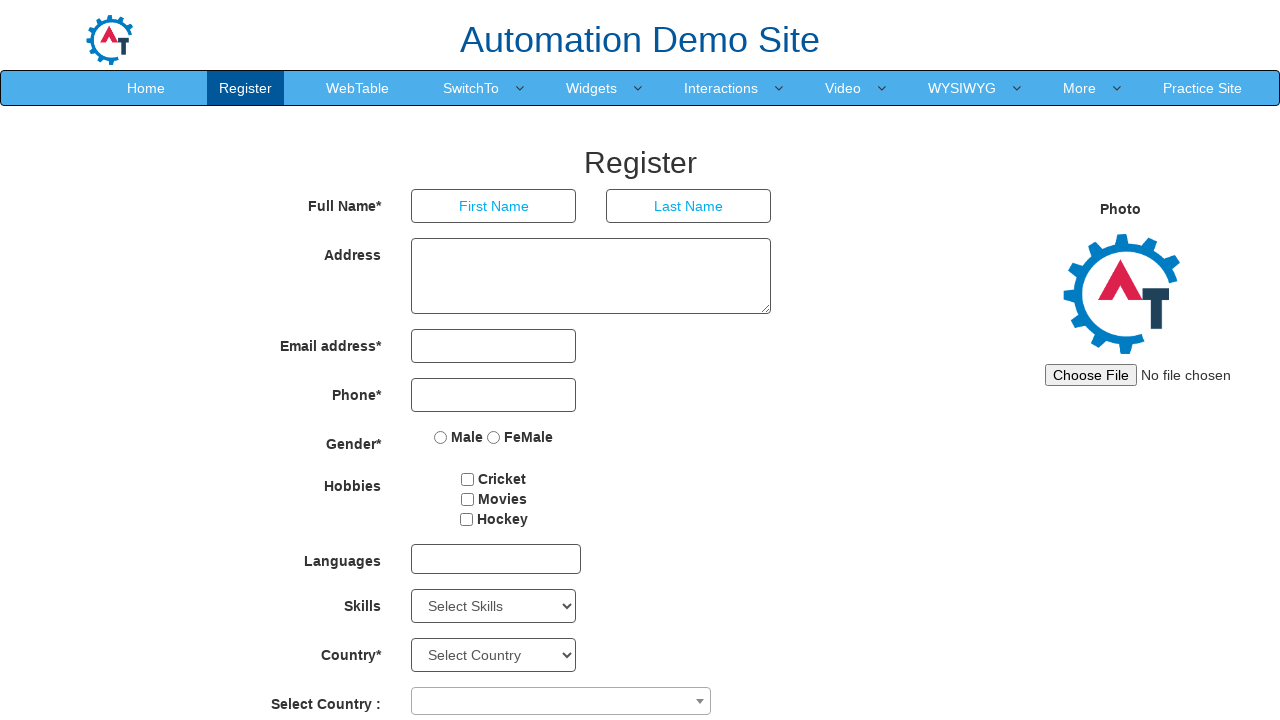

Filled first name field with 'Abhyramy' on input[placeholder='First Name']
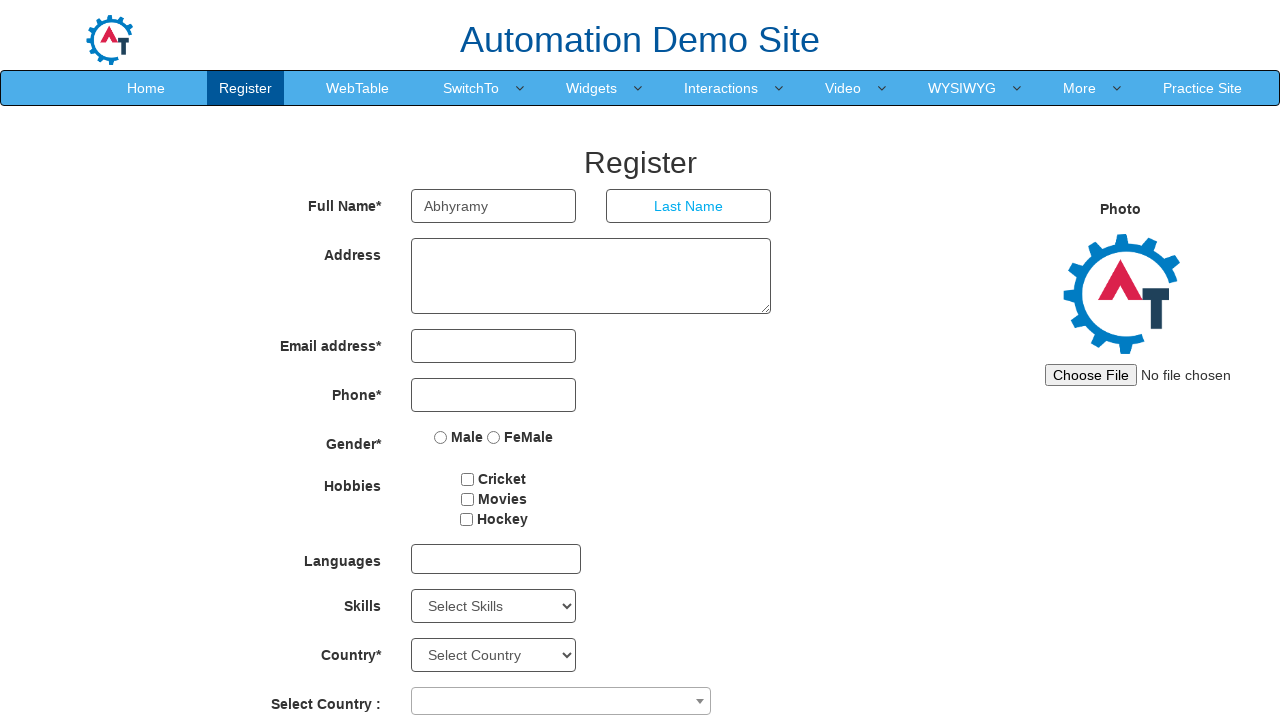

Filled last name field with 'Baskaran' on input[placeholder='Last Name']
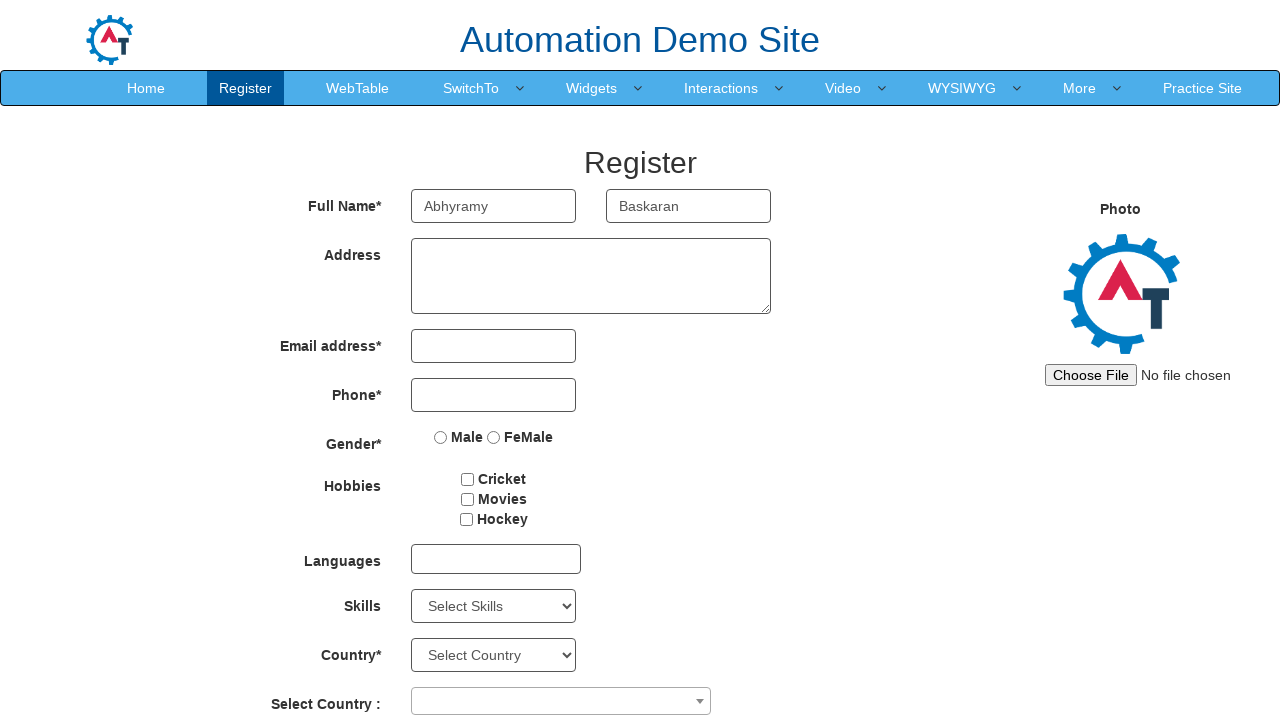

Filled address field with 'Baby Nagar, Velachery' on textarea[ng-model='Adress']
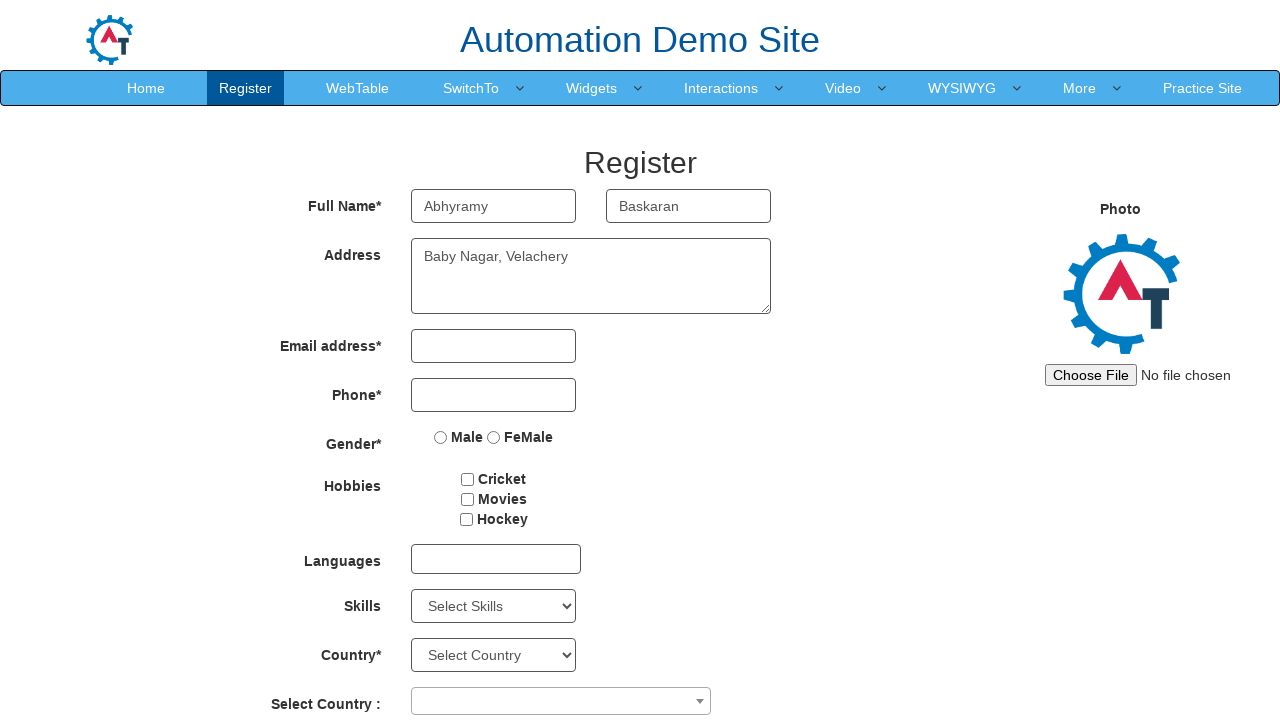

Filled email address field with 'abhykaran007@gmail.com' on input[ng-model='EmailAdress']
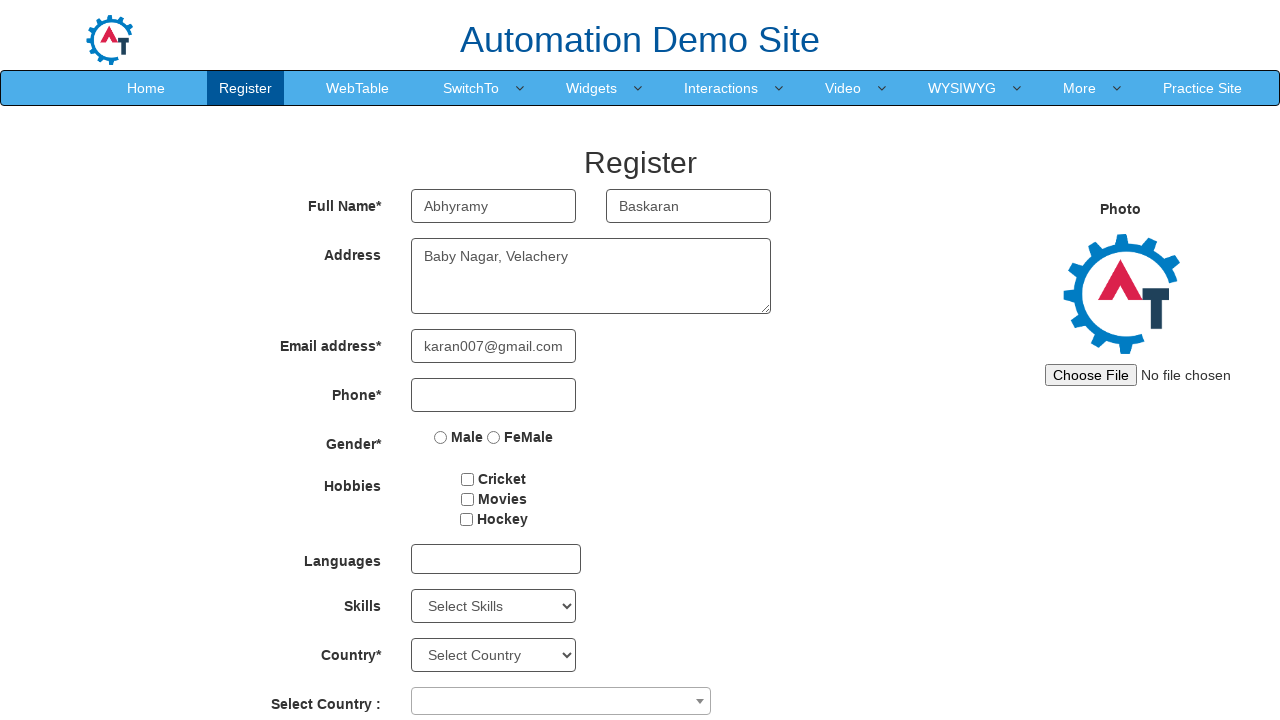

Filled phone number field with '7871911339' on input[ng-model='Phone']
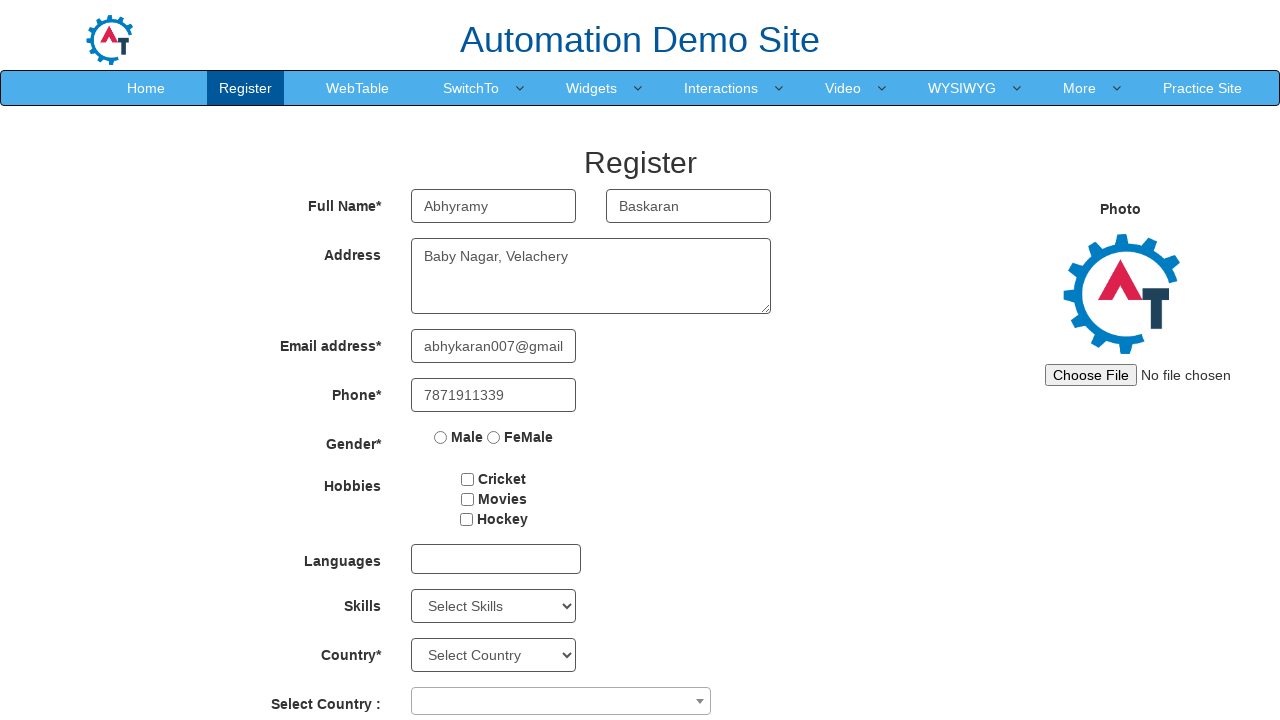

Selected 'FeMale' gender option at (494, 437) on input[value='FeMale']
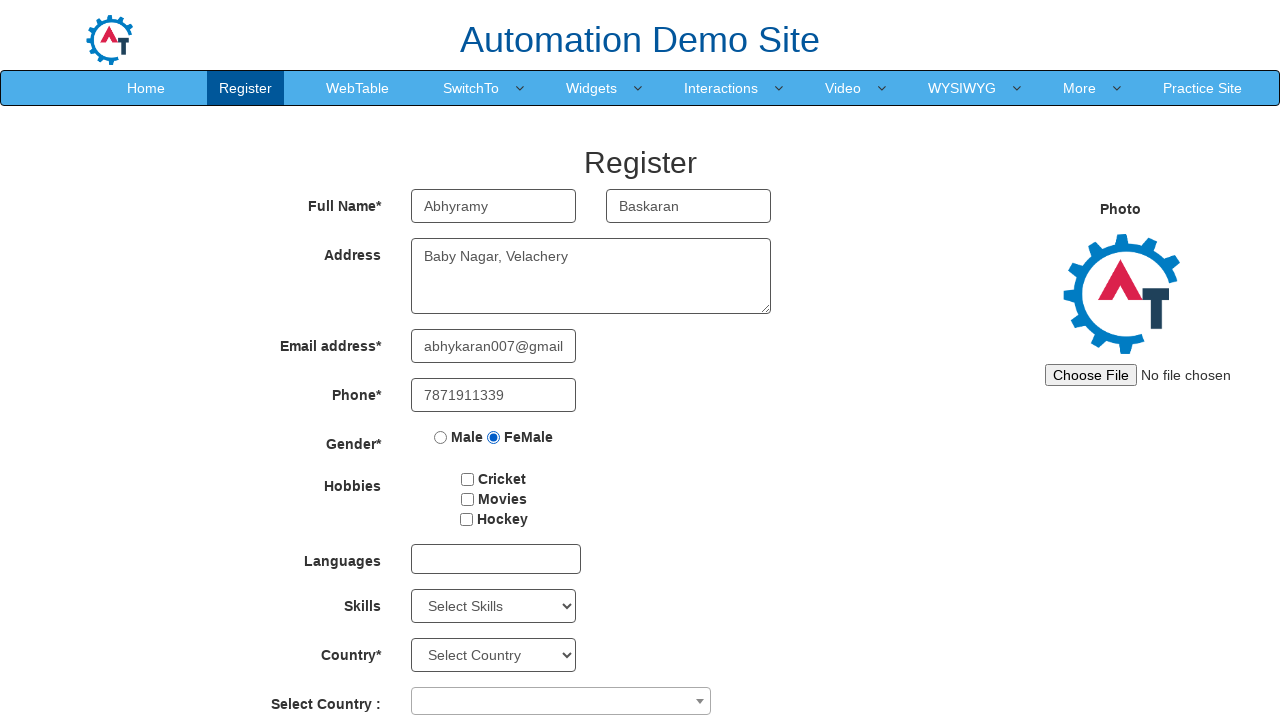

Selected hobby checkbox at (467, 499) on #checkbox2
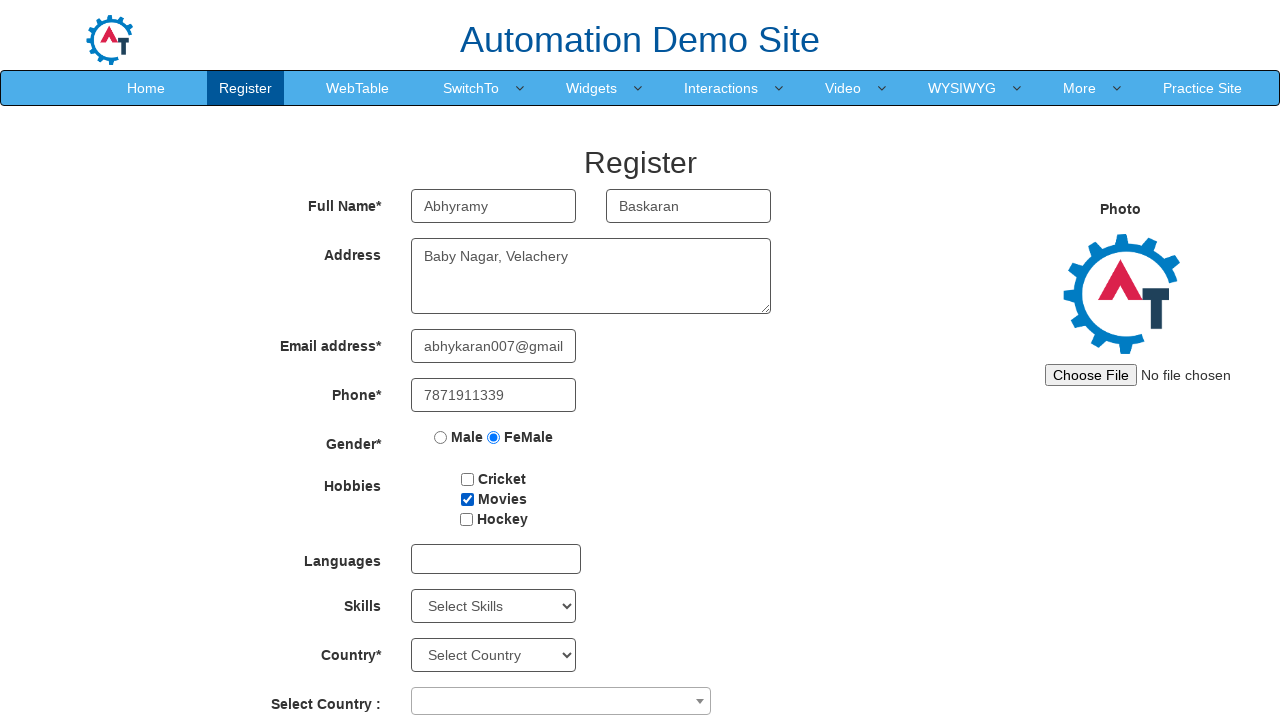

Filled password field with '123456' on #firstpassword
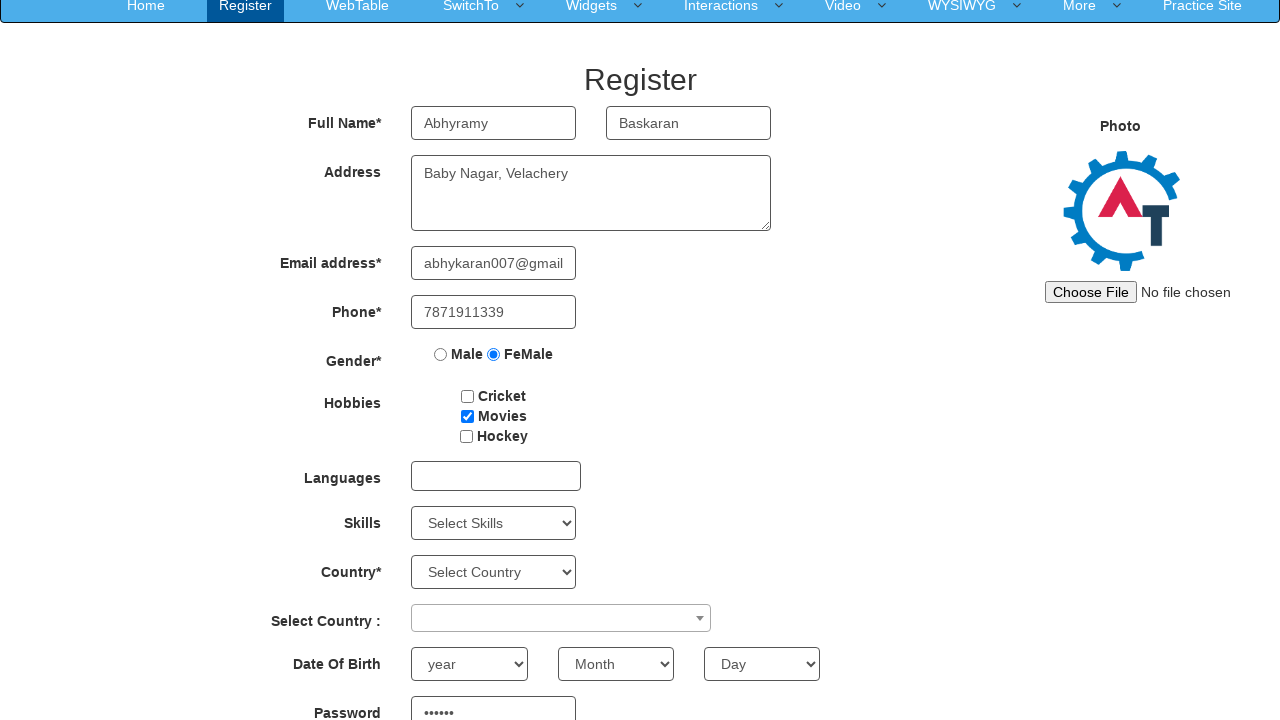

Filled confirm password field with '123456' on #secondpassword
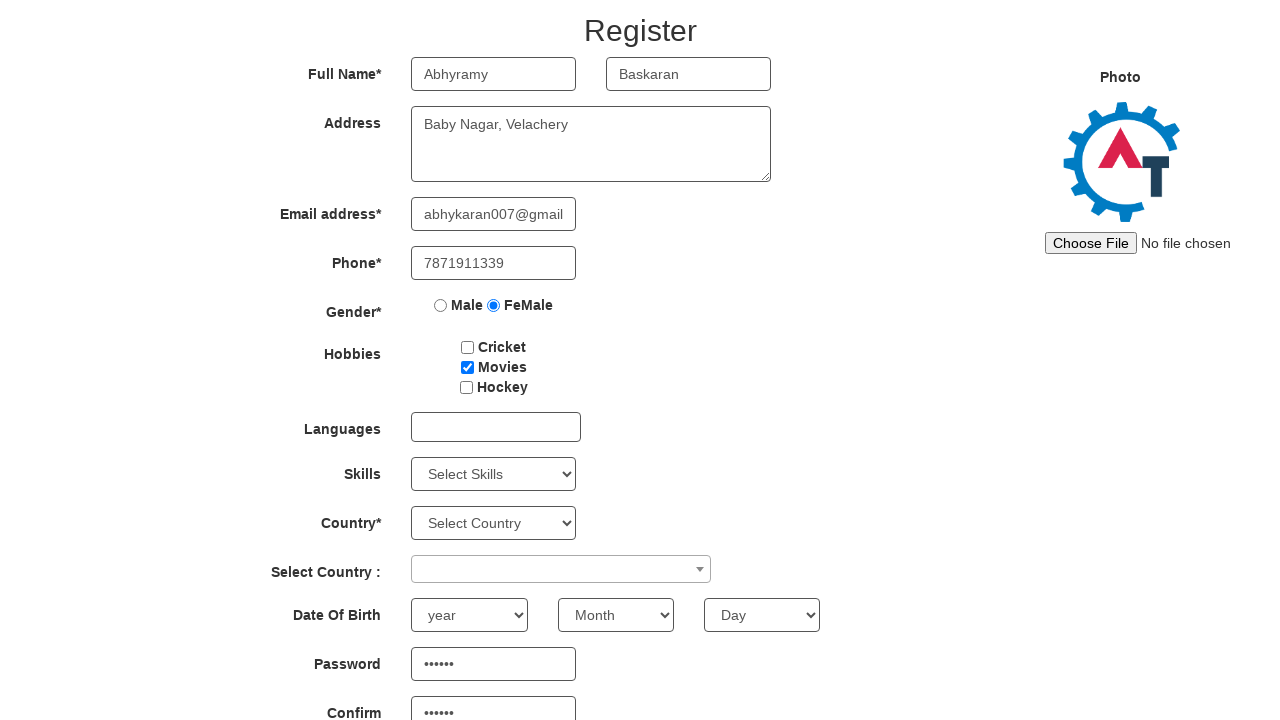

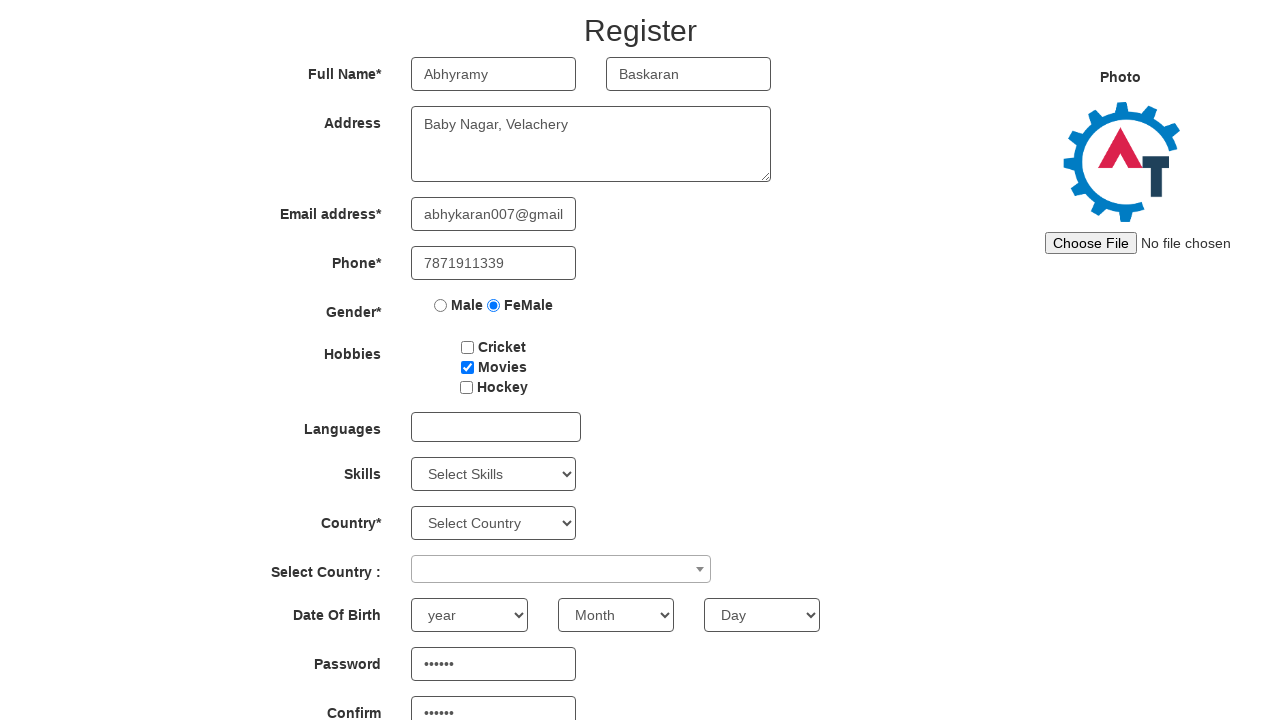